Tests focus functionality by clicking Log in button then focusing on the email input field

Starting URL: https://danube-web.shop/

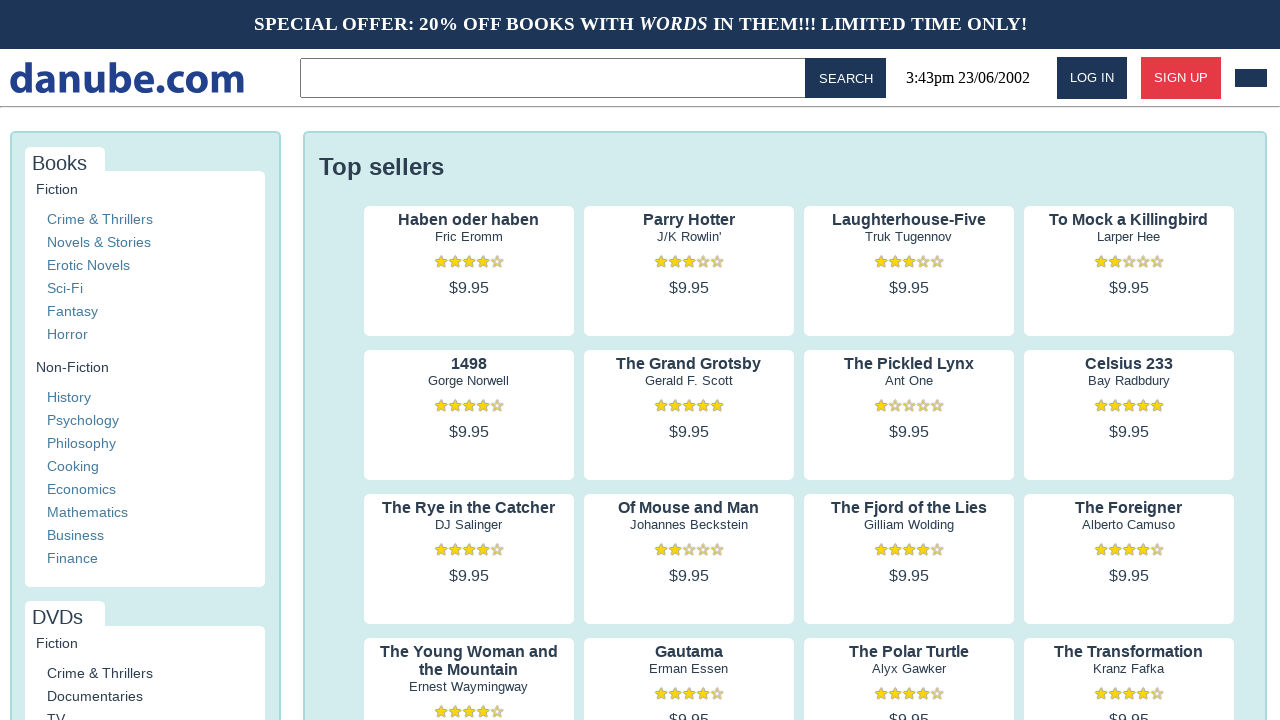

Clicked Log in button to open login modal at (1092, 78) on internal:role=button[name="Log in"i]
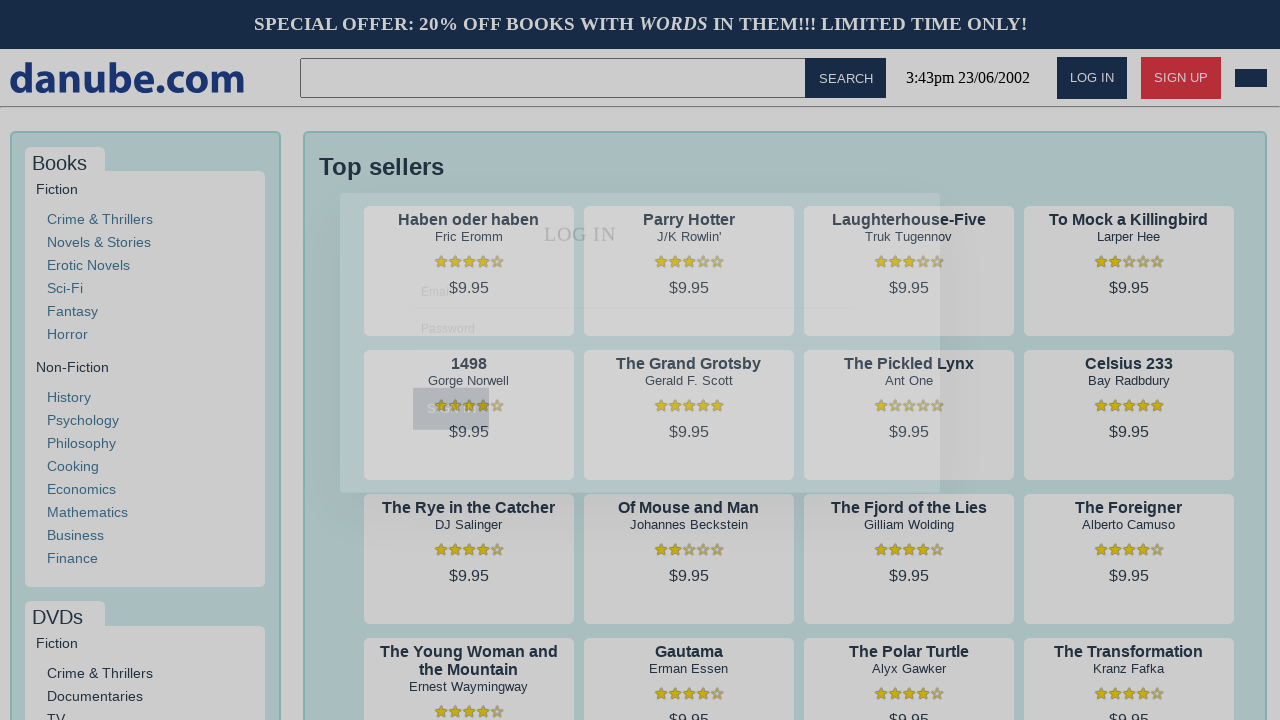

Focused on email input field on internal:attr=[placeholder="Email"i]
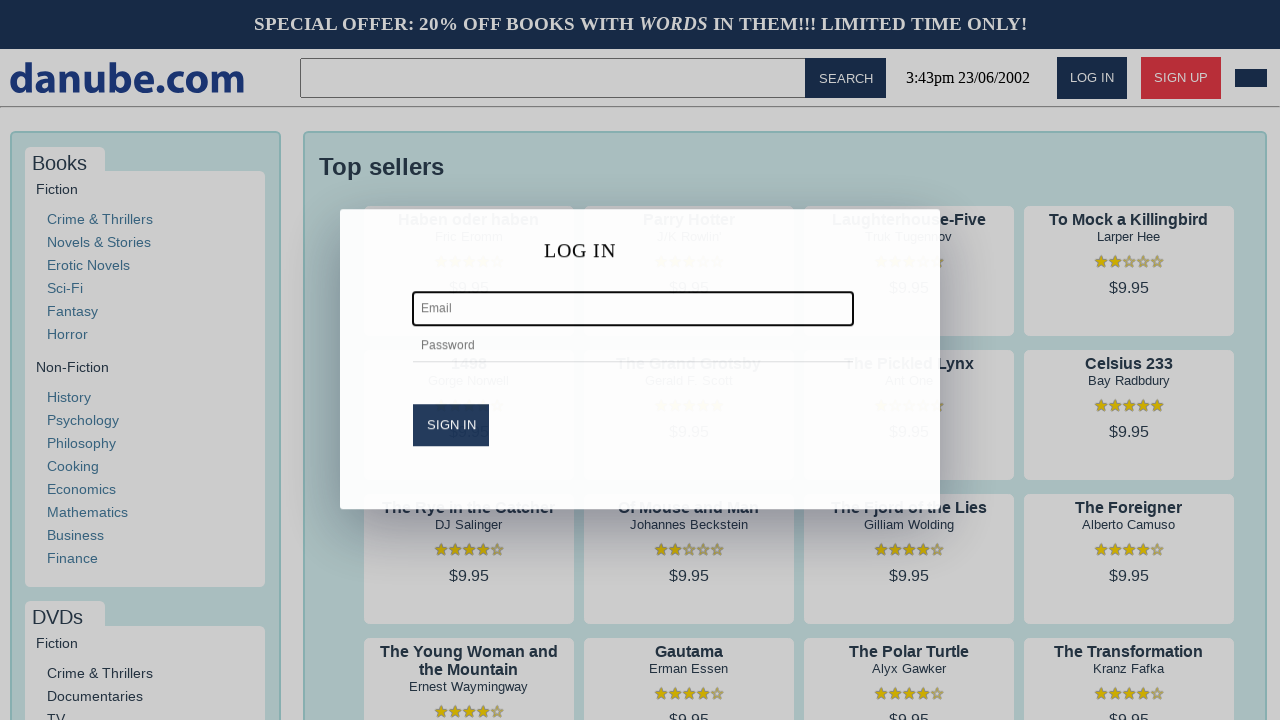

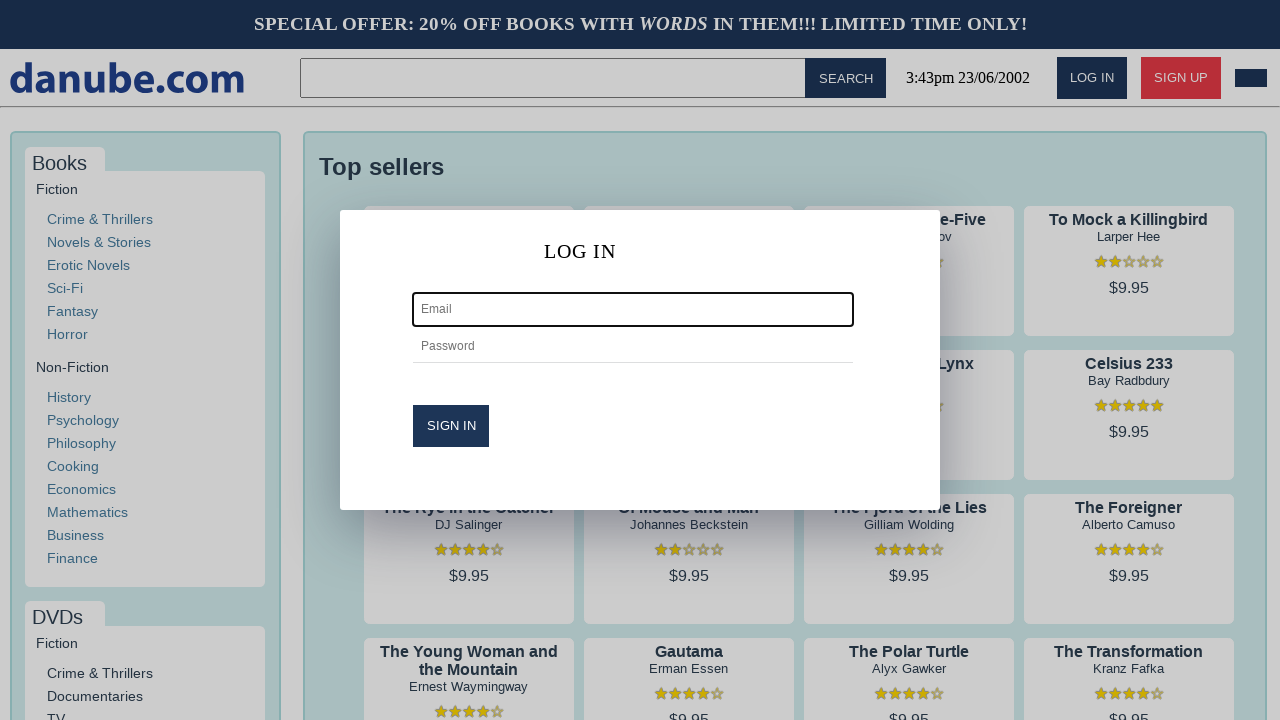